Tests that edits are saved when the input loses focus (blur event)

Starting URL: https://demo.playwright.dev/todomvc

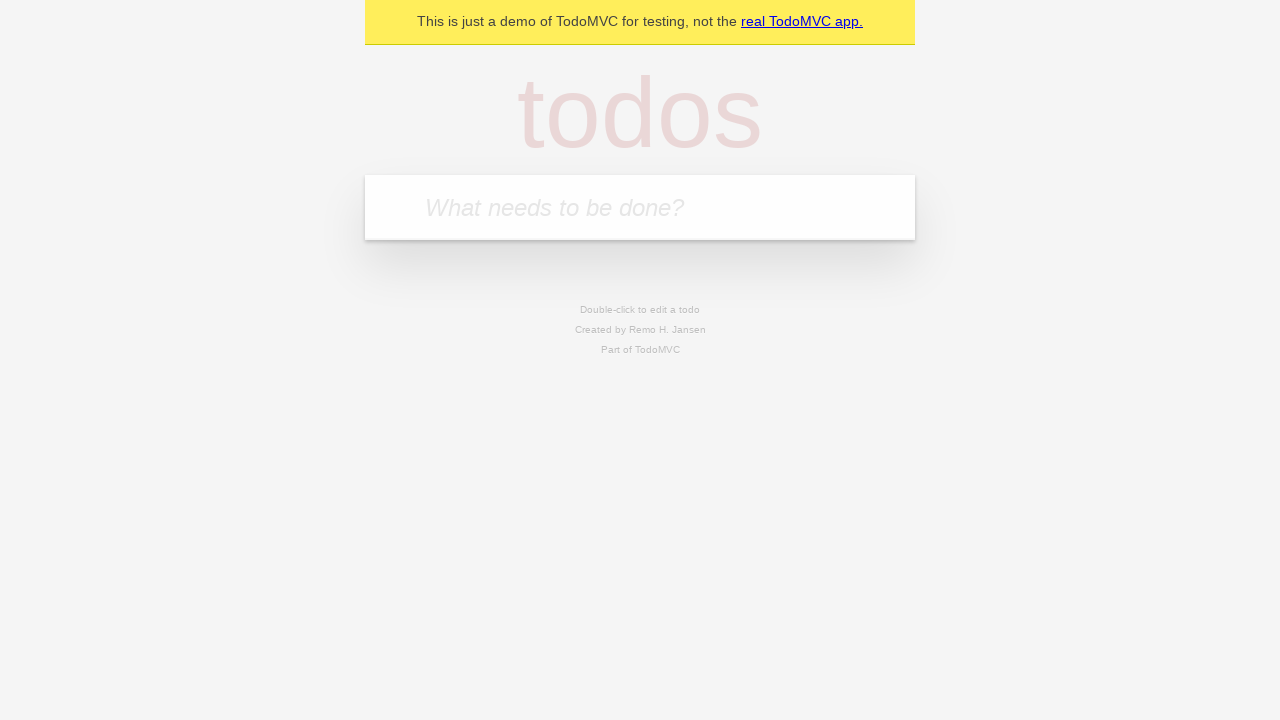

Filled first todo input with 'buy some cheese' on internal:attr=[placeholder="What needs to be done?"i]
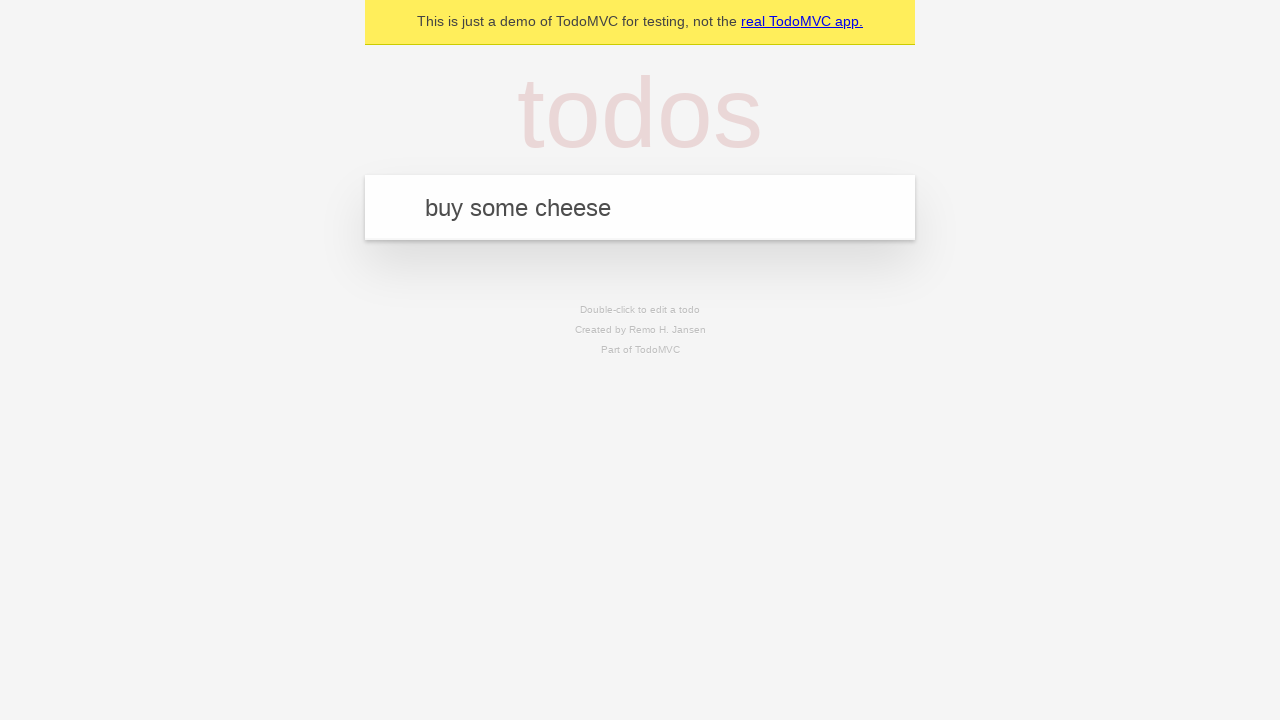

Pressed Enter to create first todo on internal:attr=[placeholder="What needs to be done?"i]
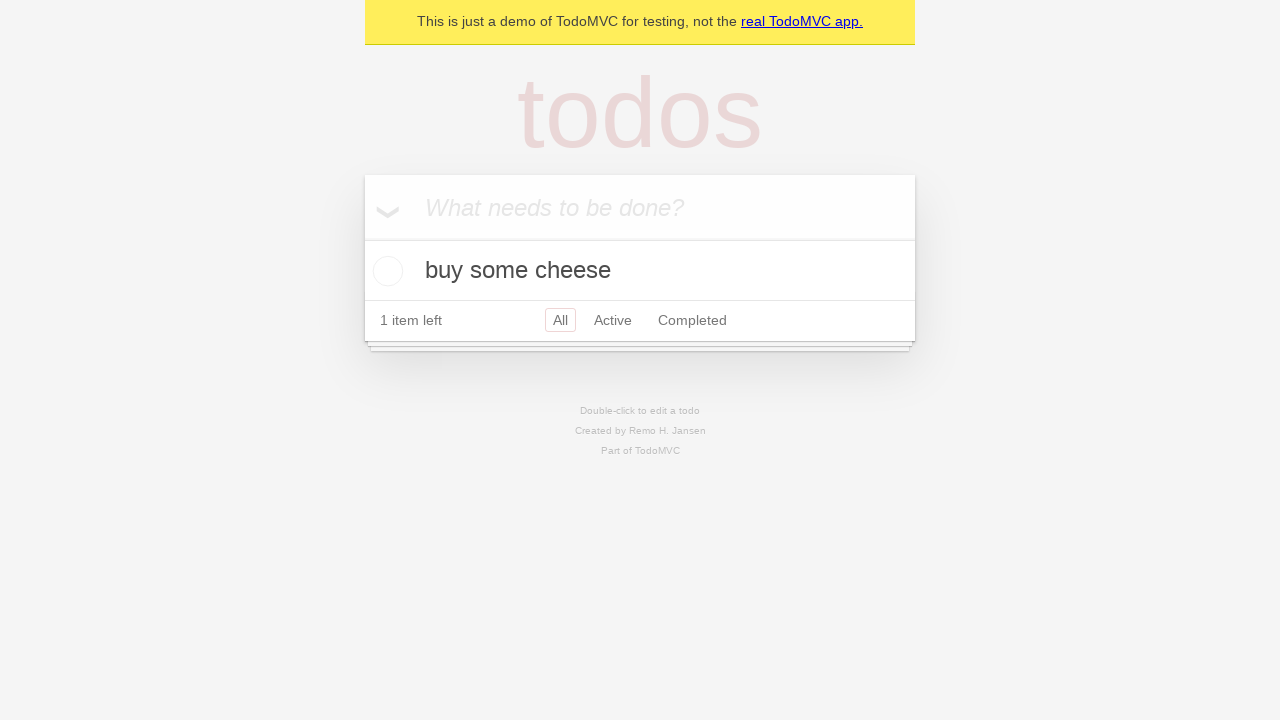

Filled second todo input with 'feed the cat' on internal:attr=[placeholder="What needs to be done?"i]
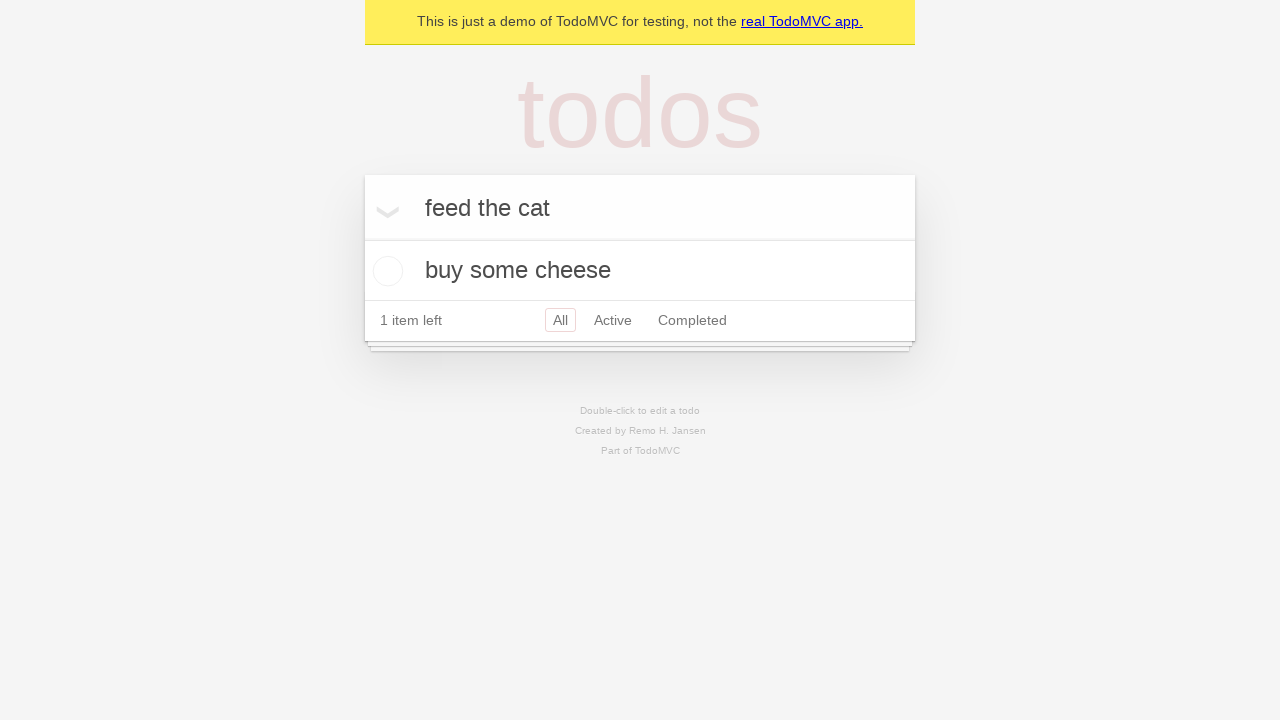

Pressed Enter to create second todo on internal:attr=[placeholder="What needs to be done?"i]
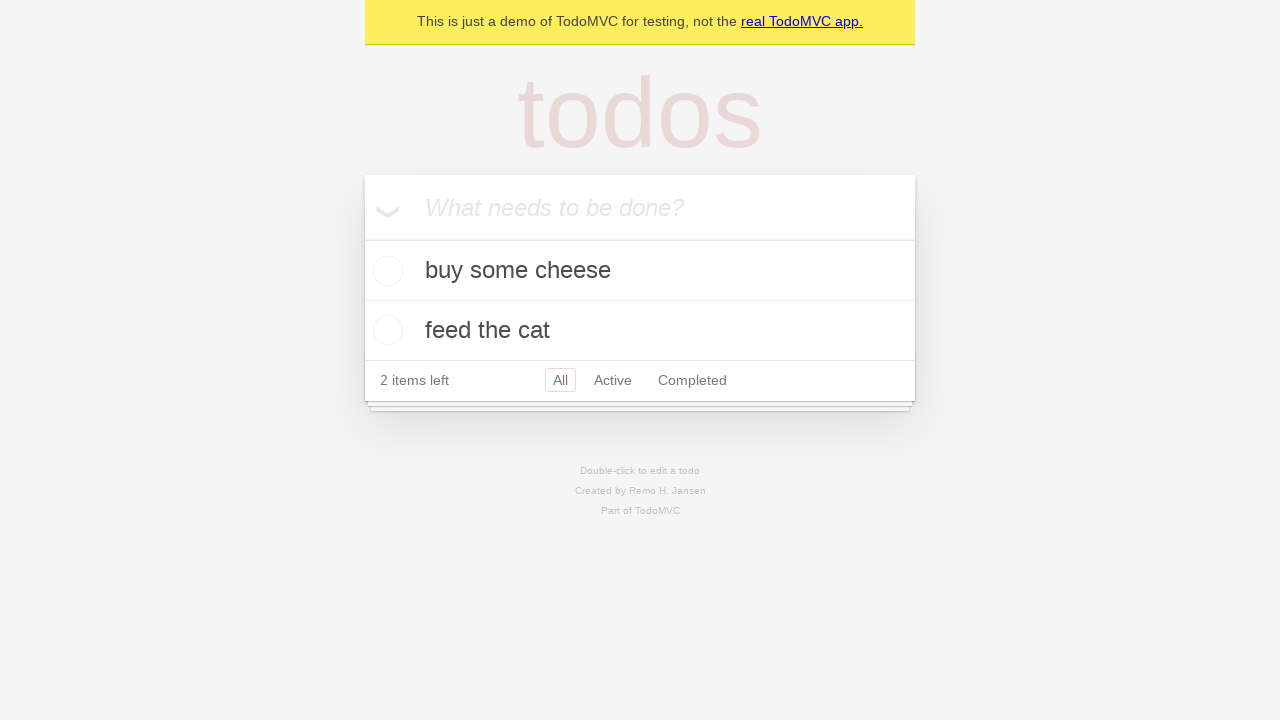

Filled third todo input with 'book a doctors appointment' on internal:attr=[placeholder="What needs to be done?"i]
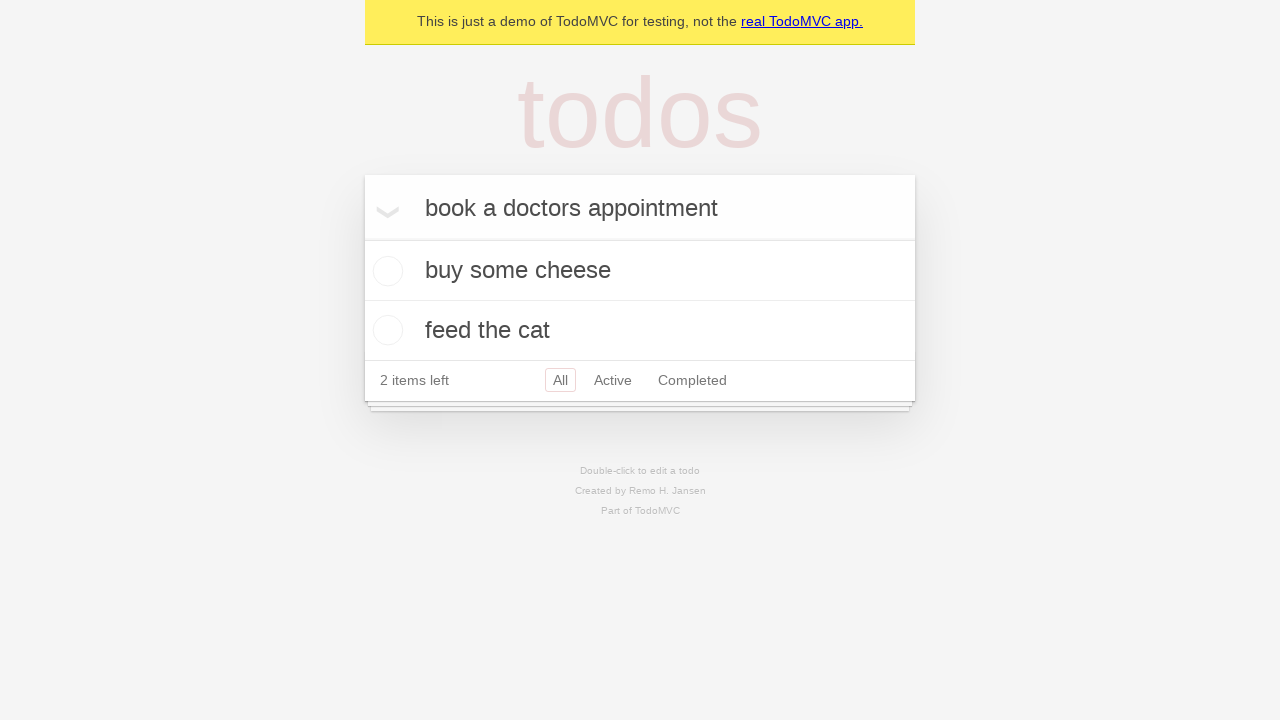

Pressed Enter to create third todo on internal:attr=[placeholder="What needs to be done?"i]
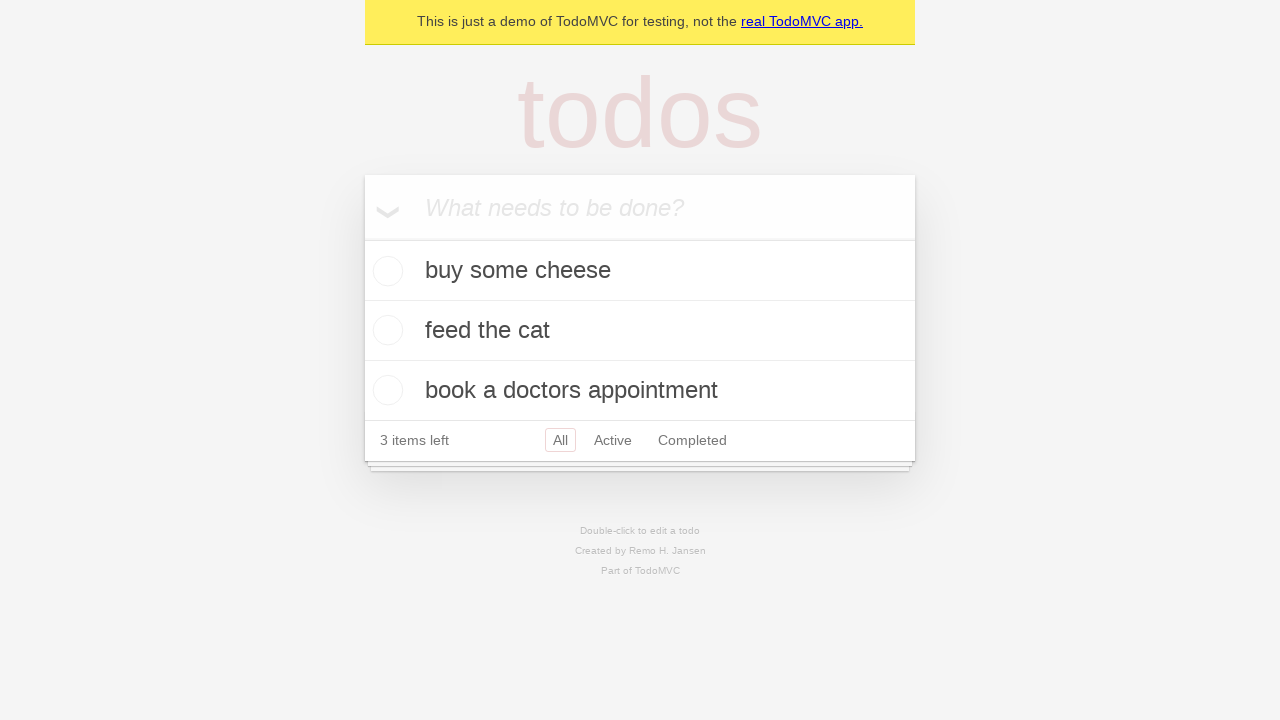

Waited for todo items to load
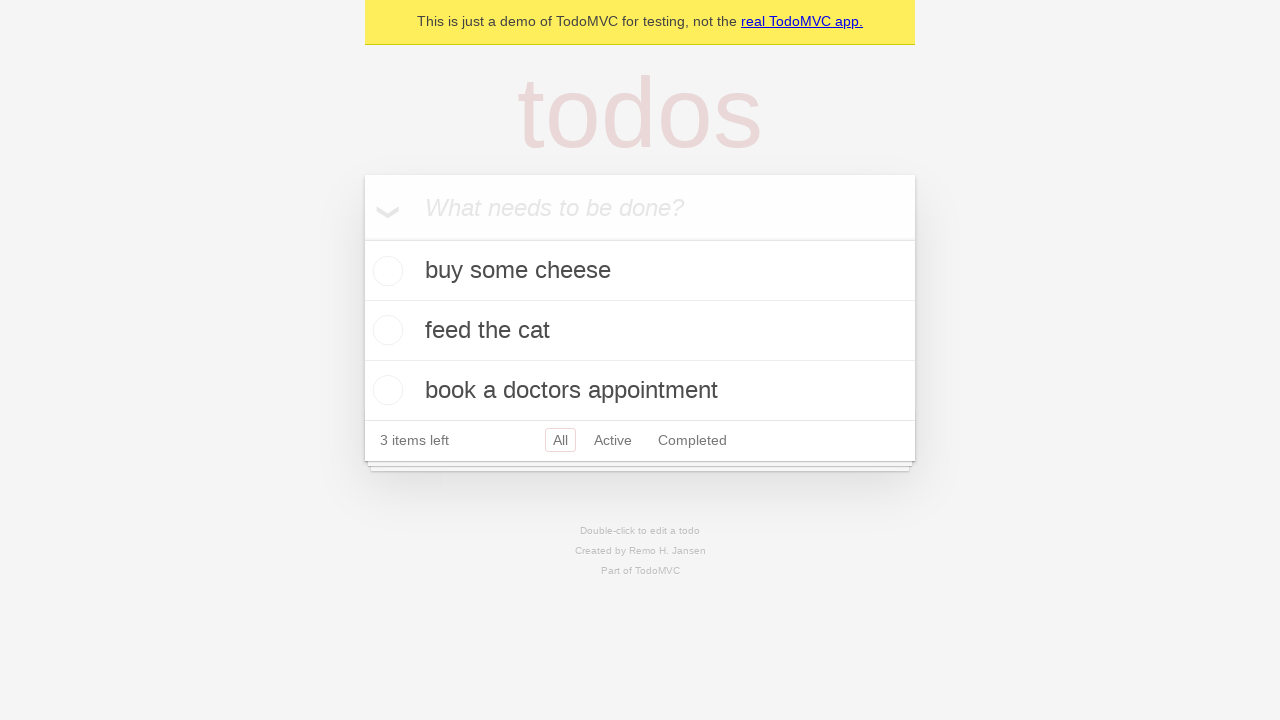

Double-clicked second todo item to enter edit mode at (640, 331) on internal:testid=[data-testid="todo-item"s] >> nth=1
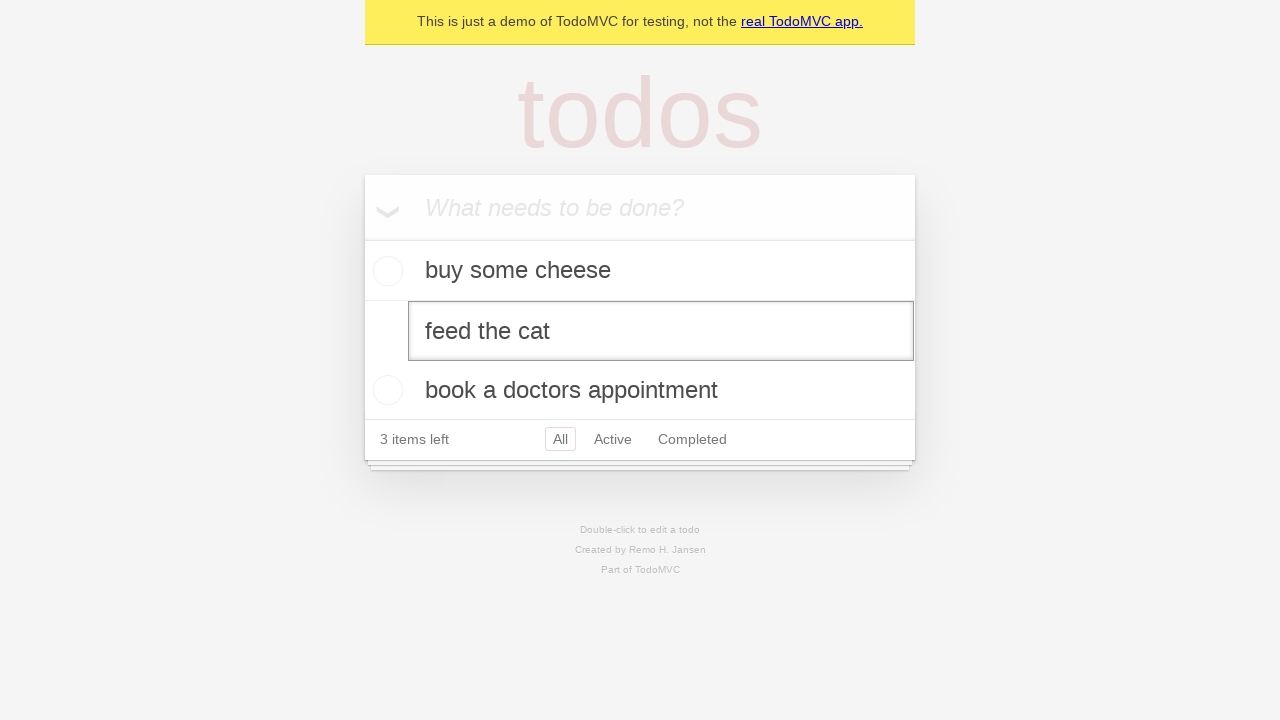

Filled edit textbox with 'buy some sausages' on internal:testid=[data-testid="todo-item"s] >> nth=1 >> internal:role=textbox[nam
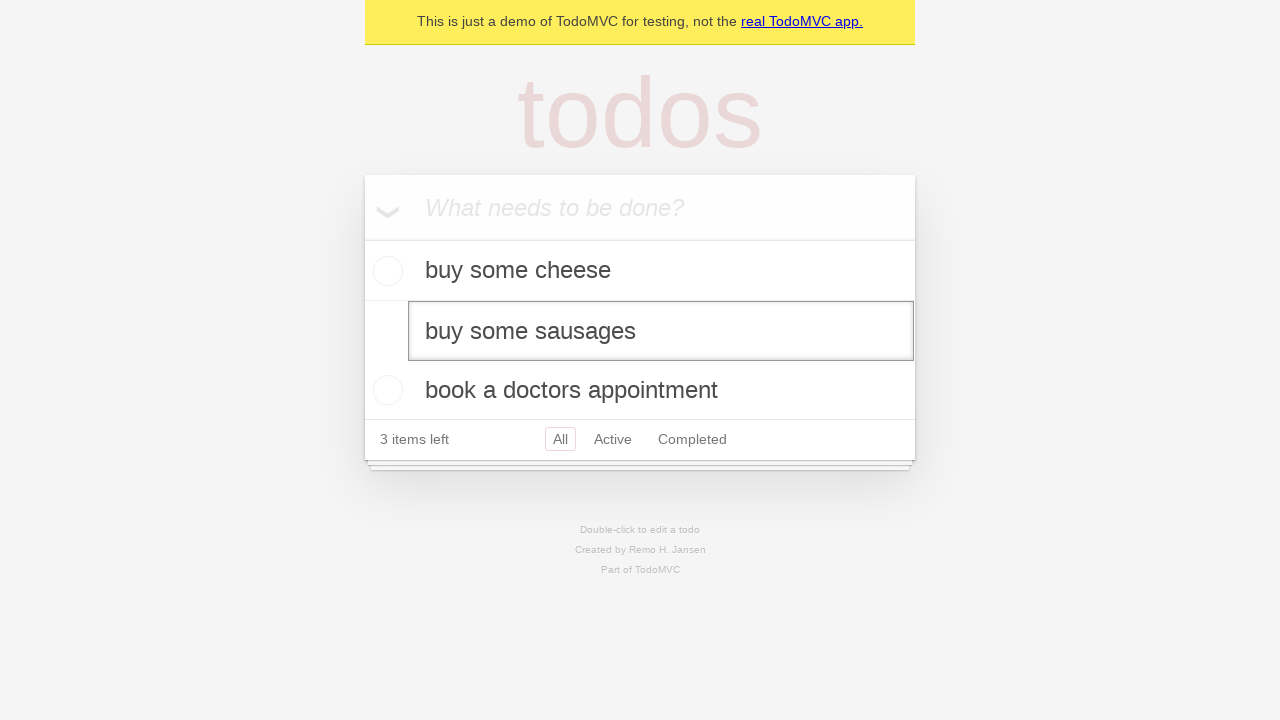

Dispatched blur event to save edit and lose focus
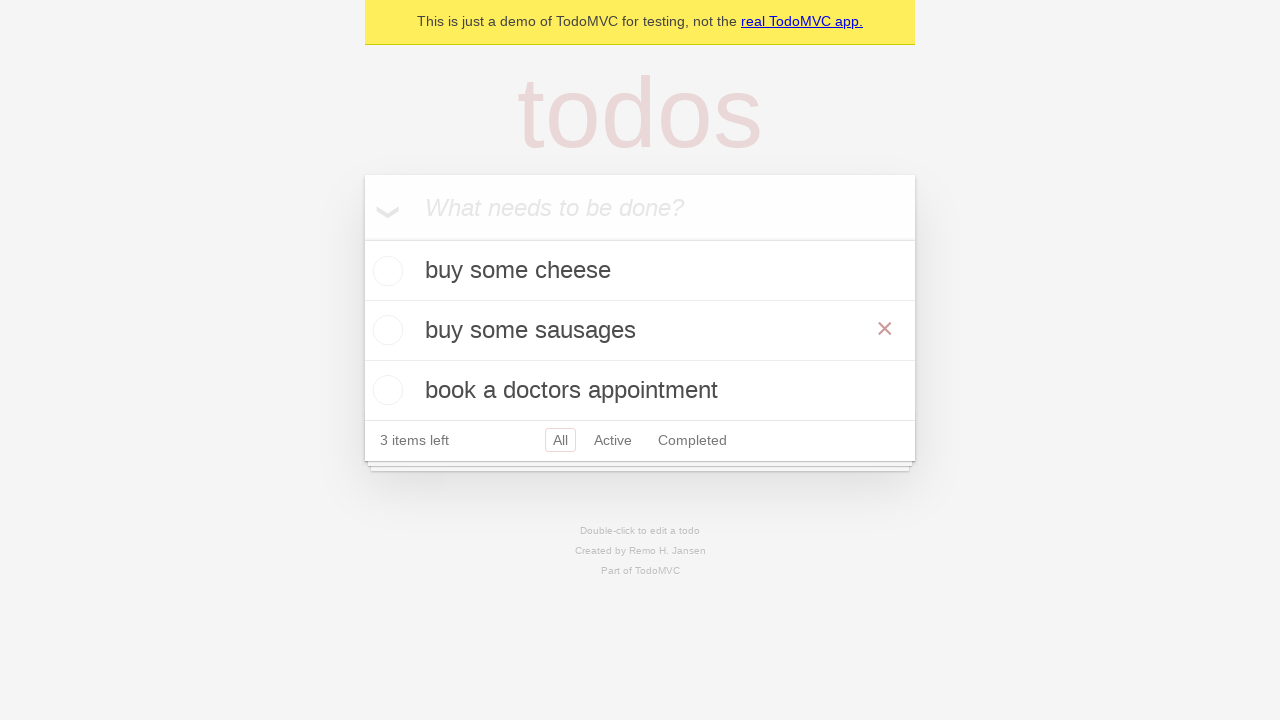

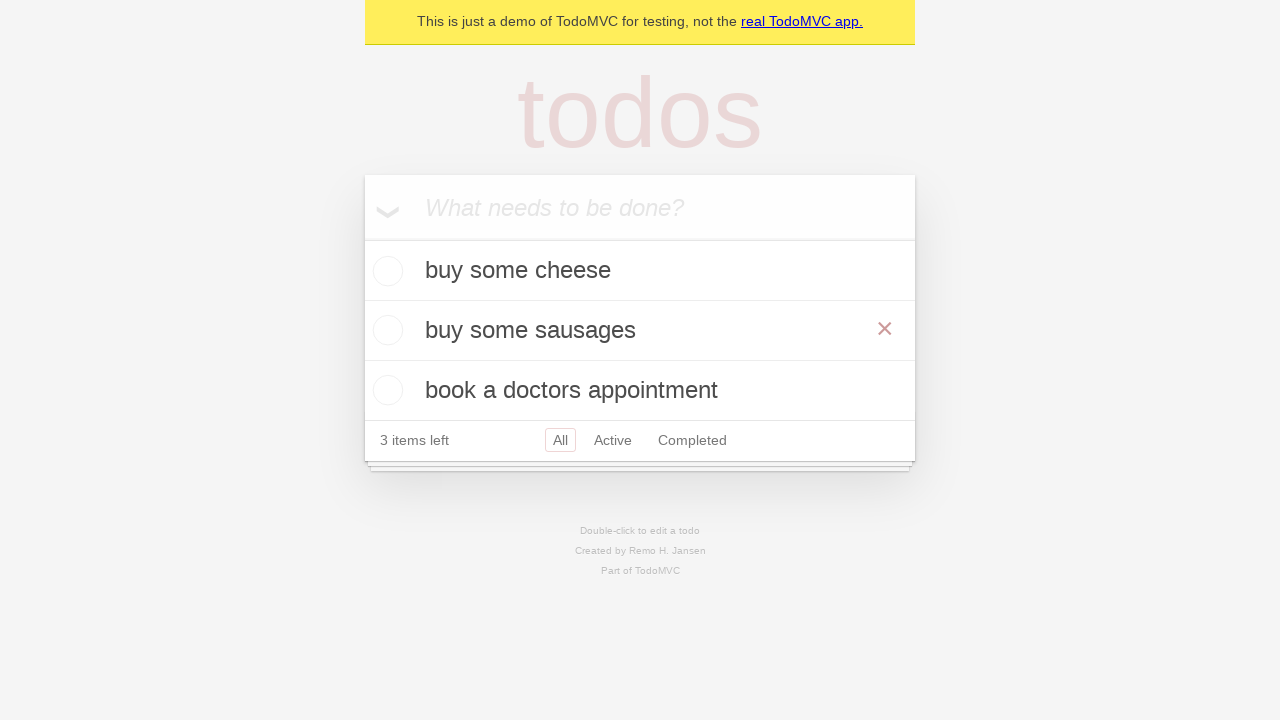